Tests multi-level menu navigation by hovering over menu items to reveal submenus and clicking on a nested item

Starting URL: https://demoqa.com/menu/

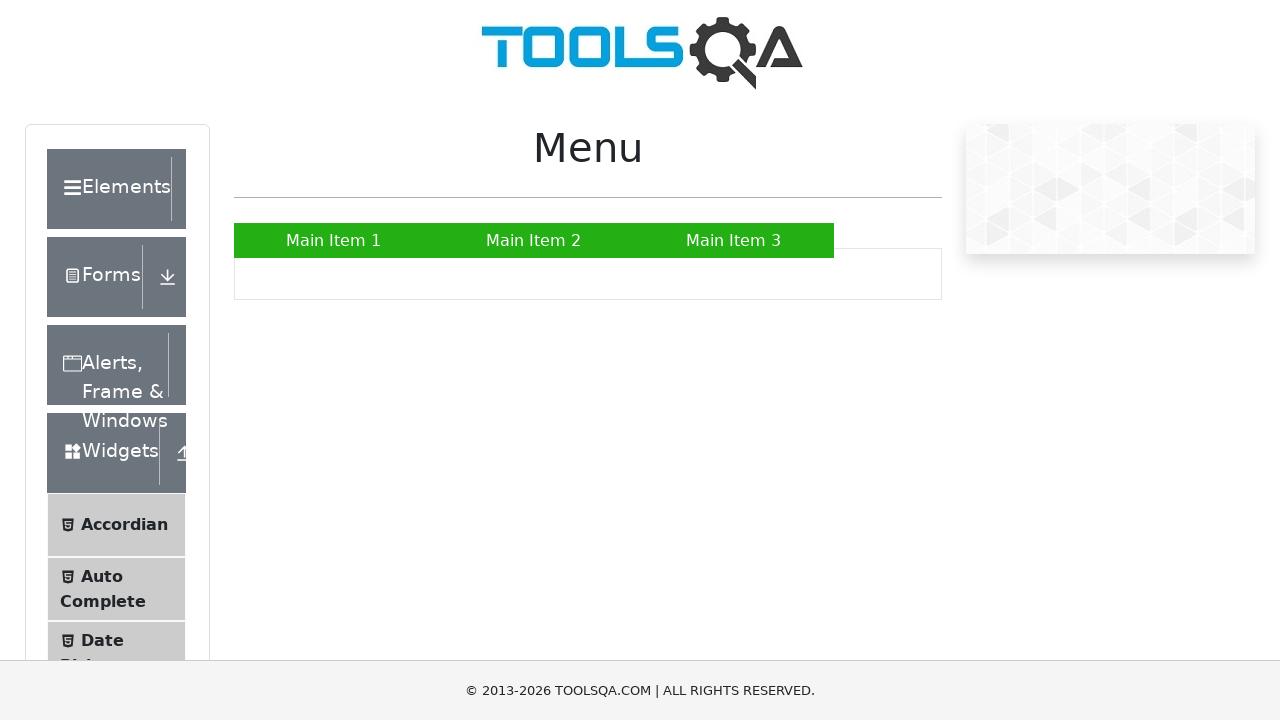

Hovered over 'Main Item 2' to reveal submenu at (534, 240) on xpath=//a[text()='Main Item 2']
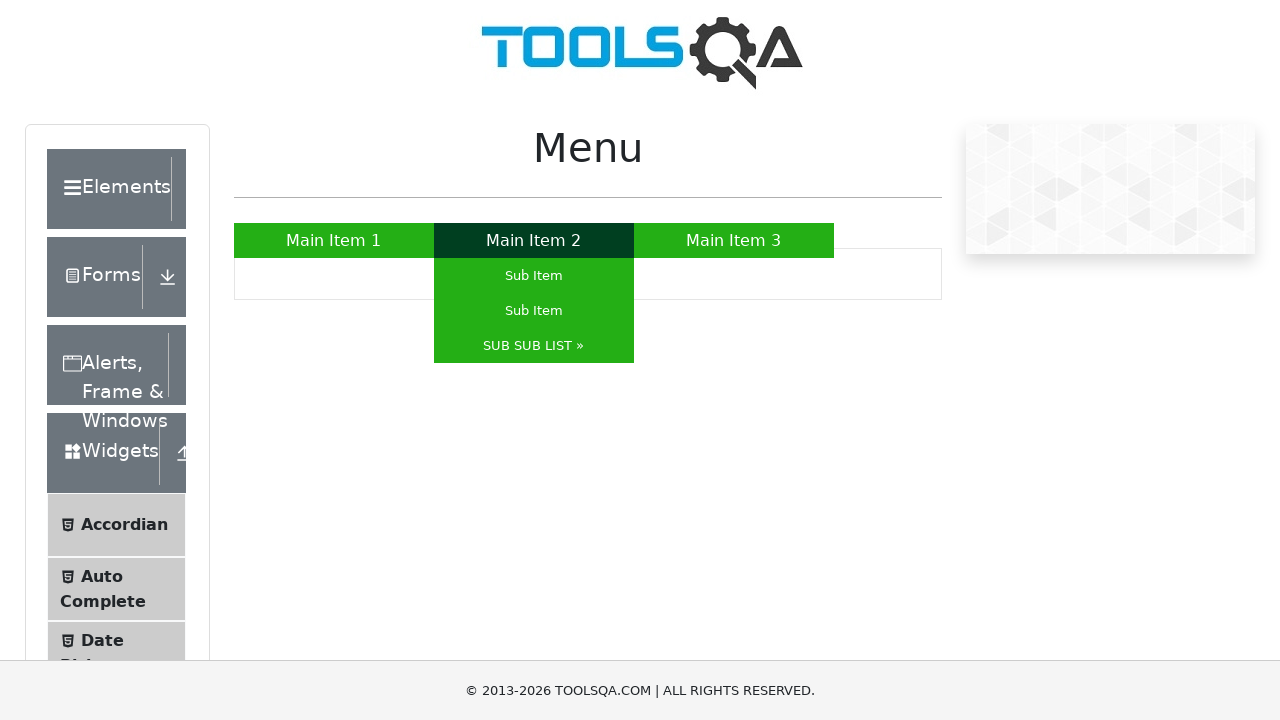

Hovered over 'SUB SUB LIST »' to reveal nested submenu at (534, 346) on xpath=//a[text()='SUB SUB LIST »']
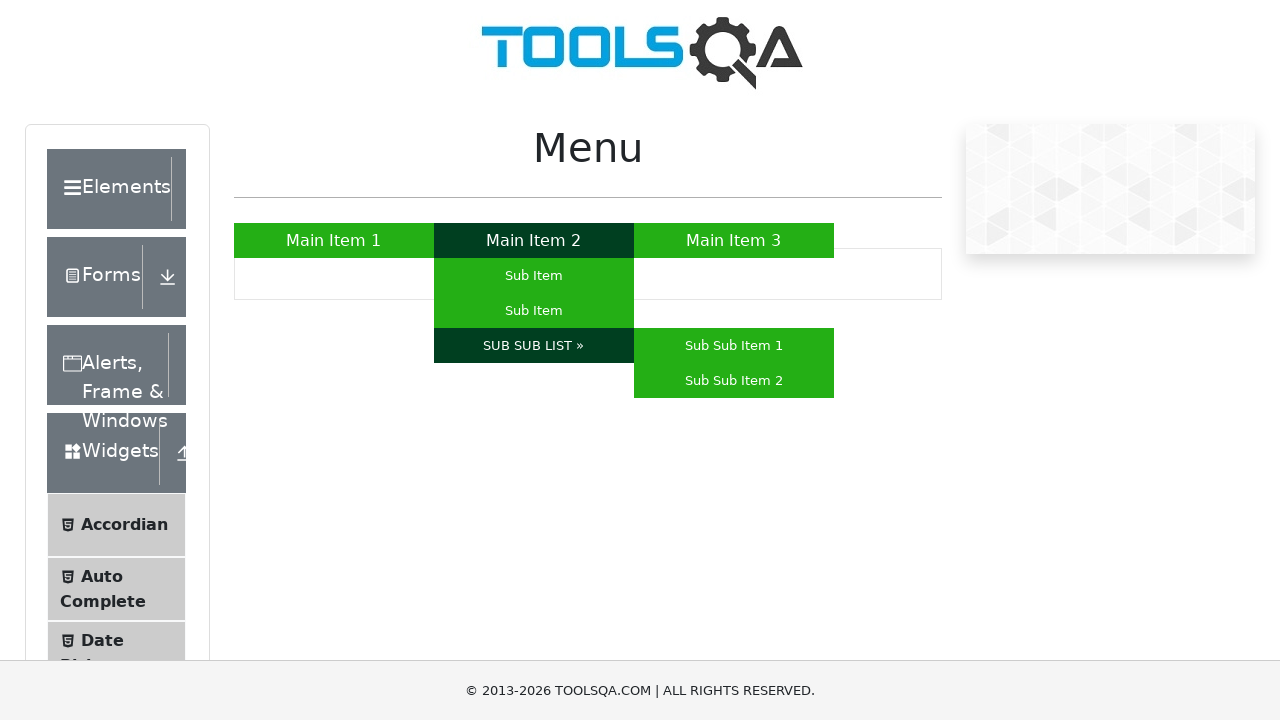

Clicked on 'Sub Sub Item 1' in the nested submenu at (734, 346) on text=Sub Sub Item 1
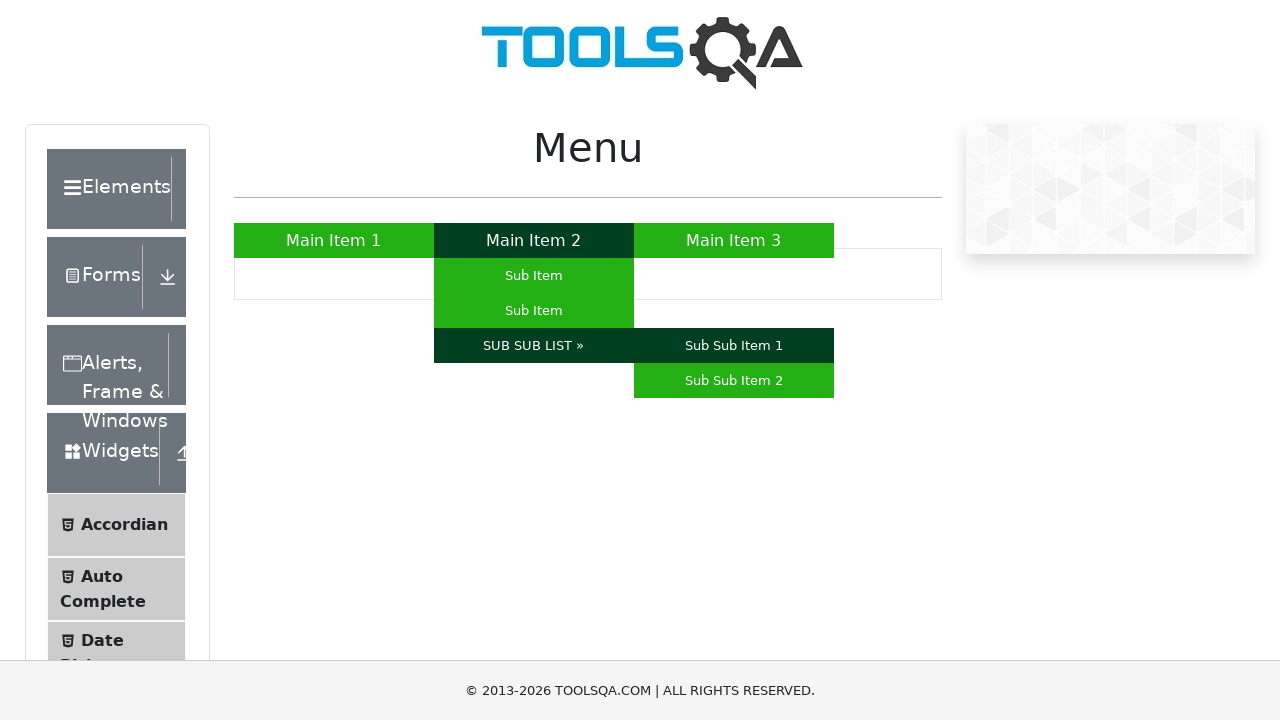

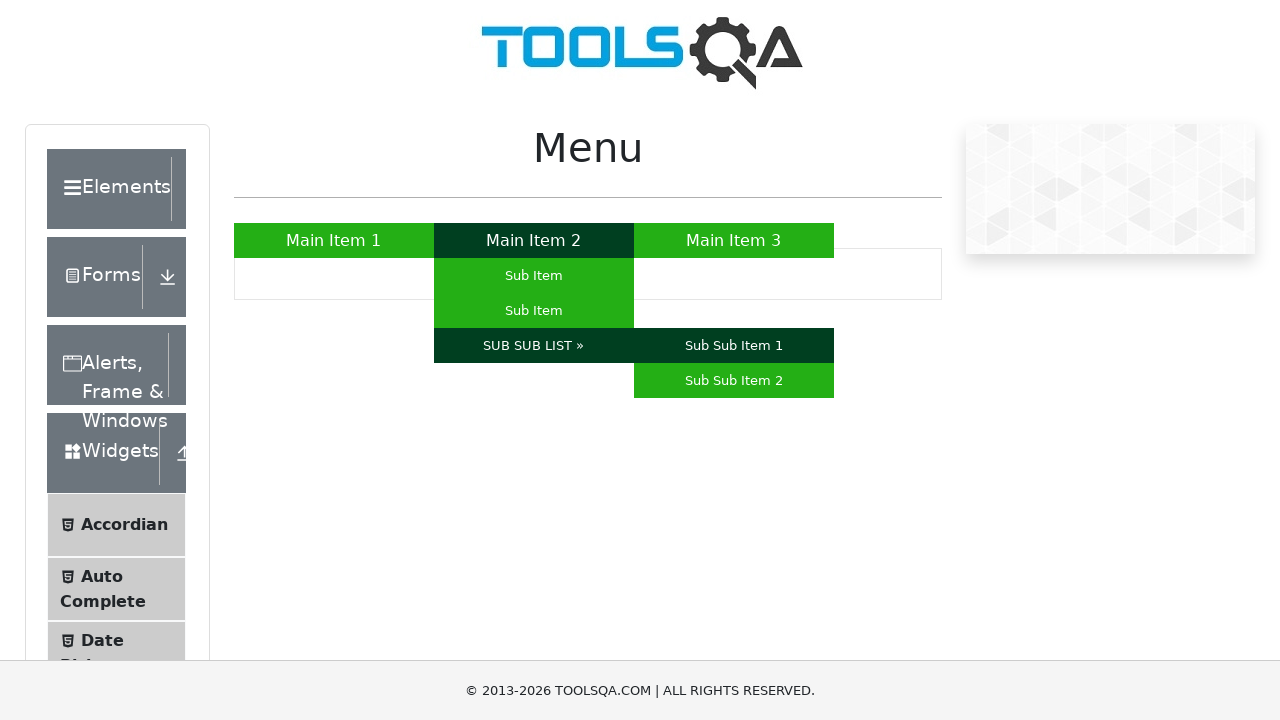